Tests JQuery UI Menus by navigating through menu items and downloading a PDF file

Starting URL: https://the-internet.herokuapp.com

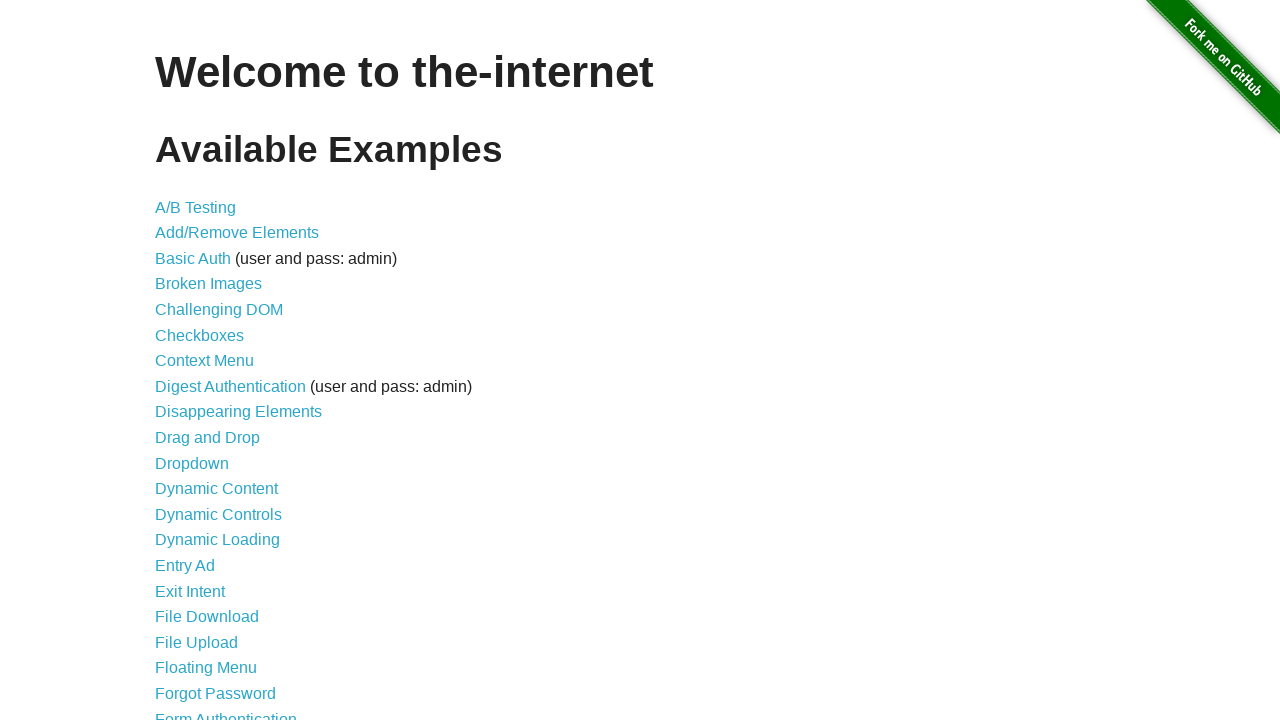

Clicked on JQuery UI Menus link at (216, 360) on internal:role=link[name="JQuery UI Menus"i]
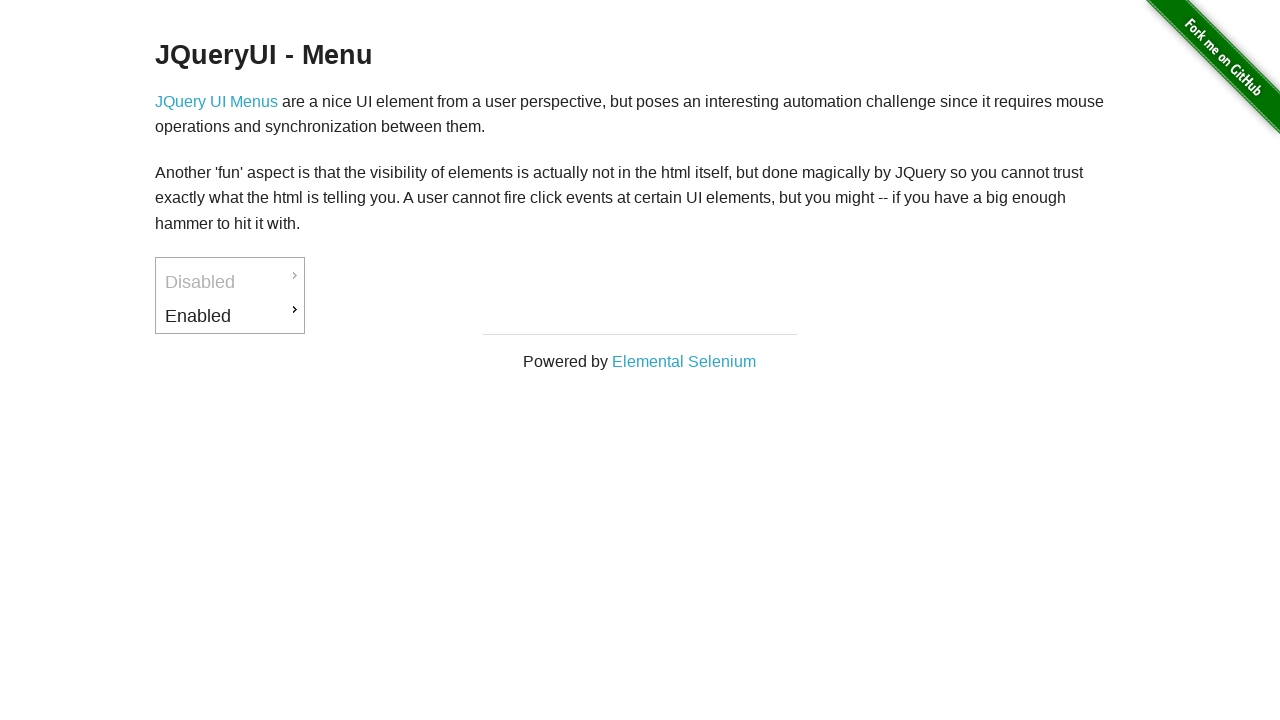

Menu element loaded
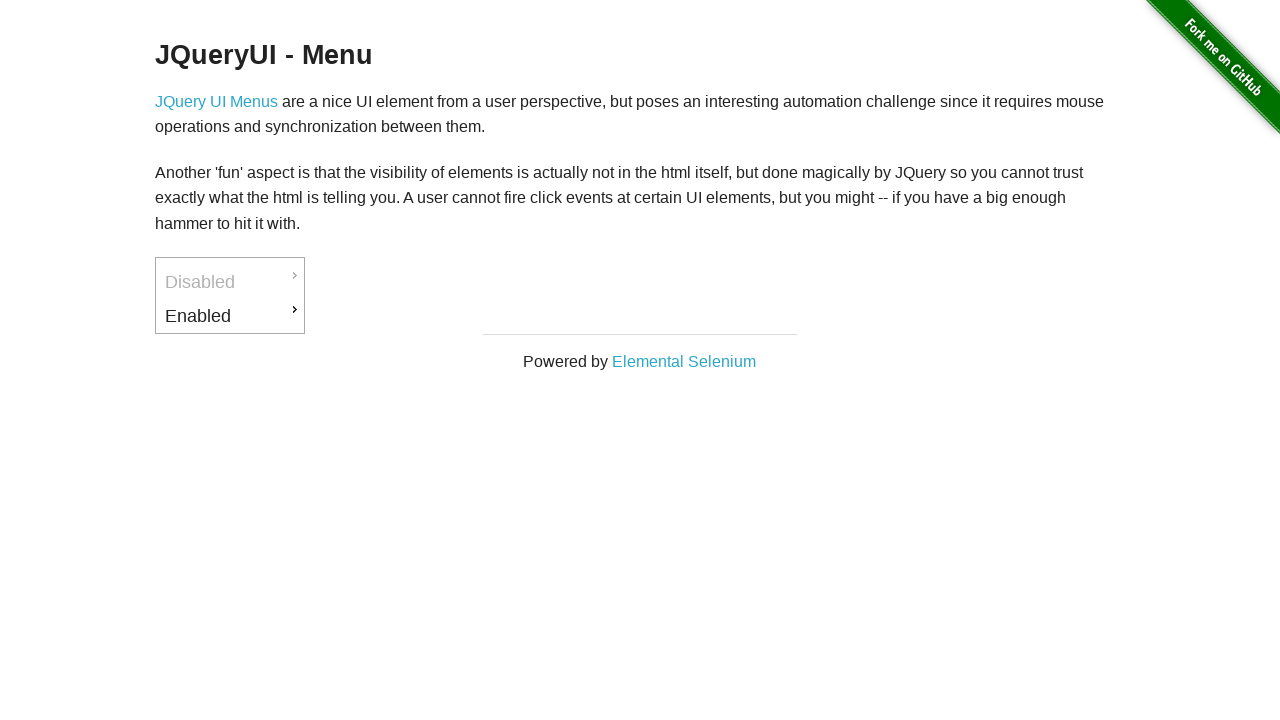

Hovered over Enabled menu item at (230, 316) on xpath=//a[text()='Enabled']
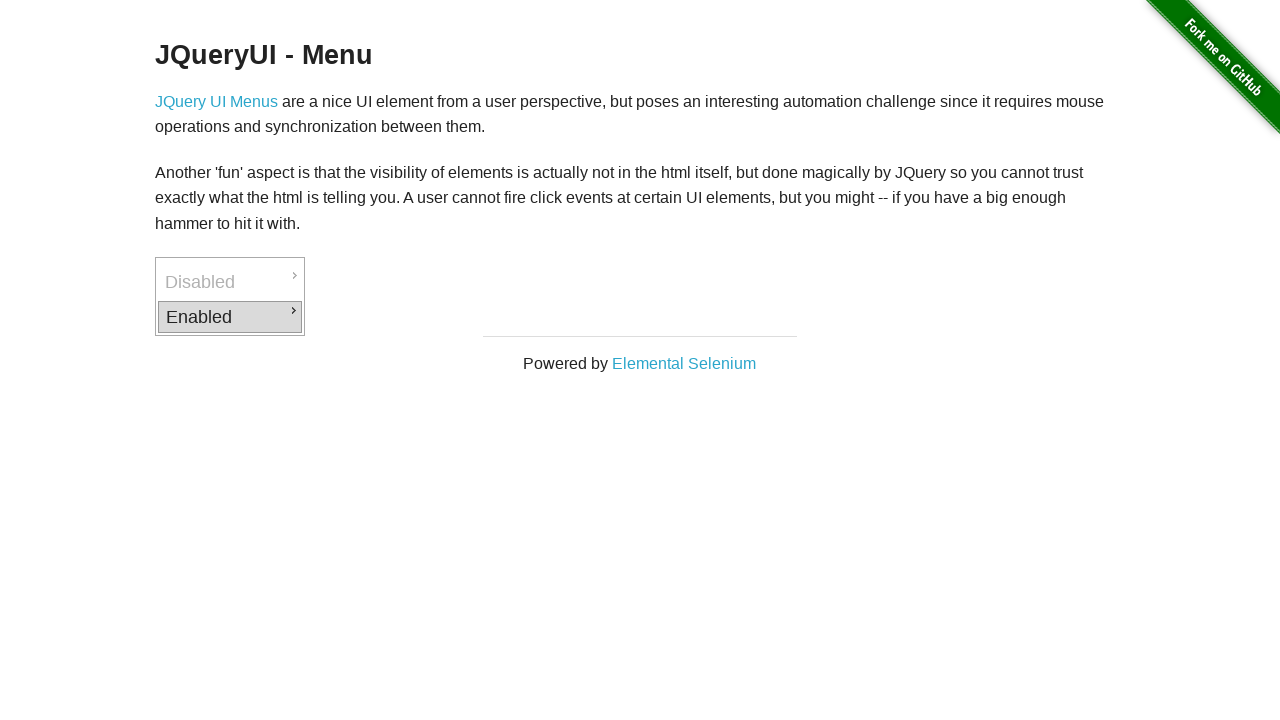

Waited 500ms for submenu to appear
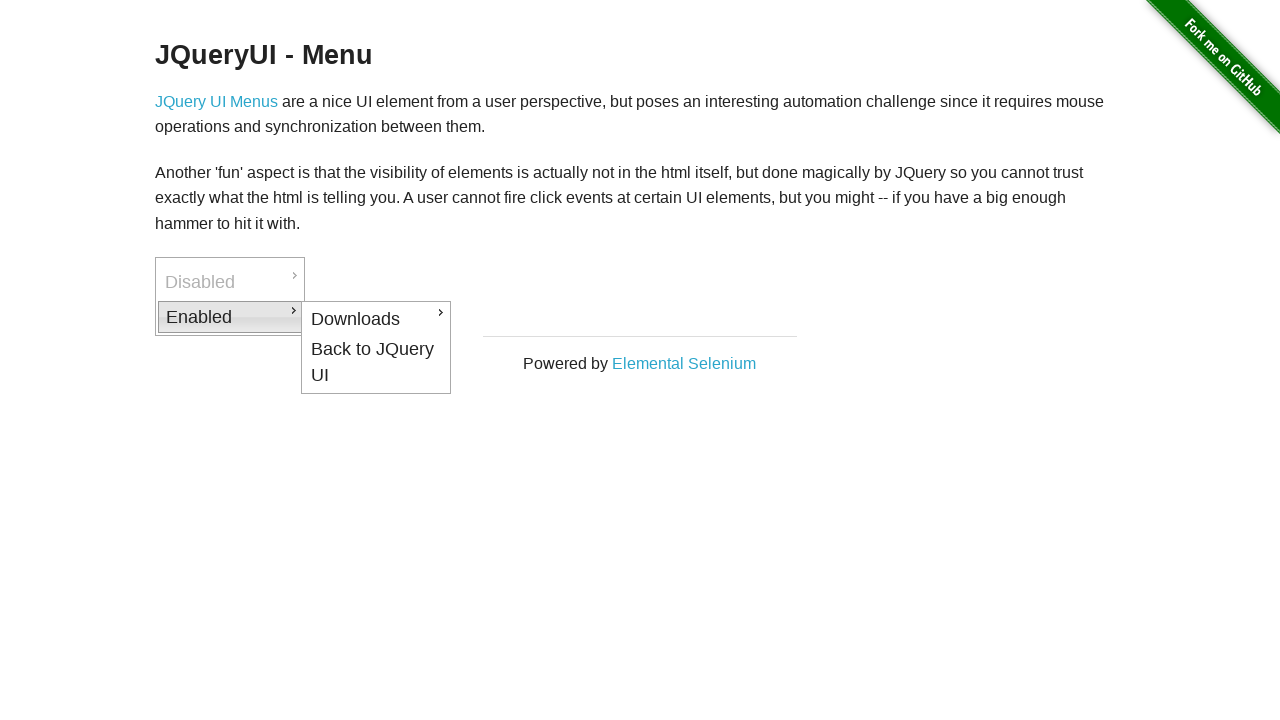

Hovered over Downloads option at (376, 319) on xpath=//a[text()='Downloads']
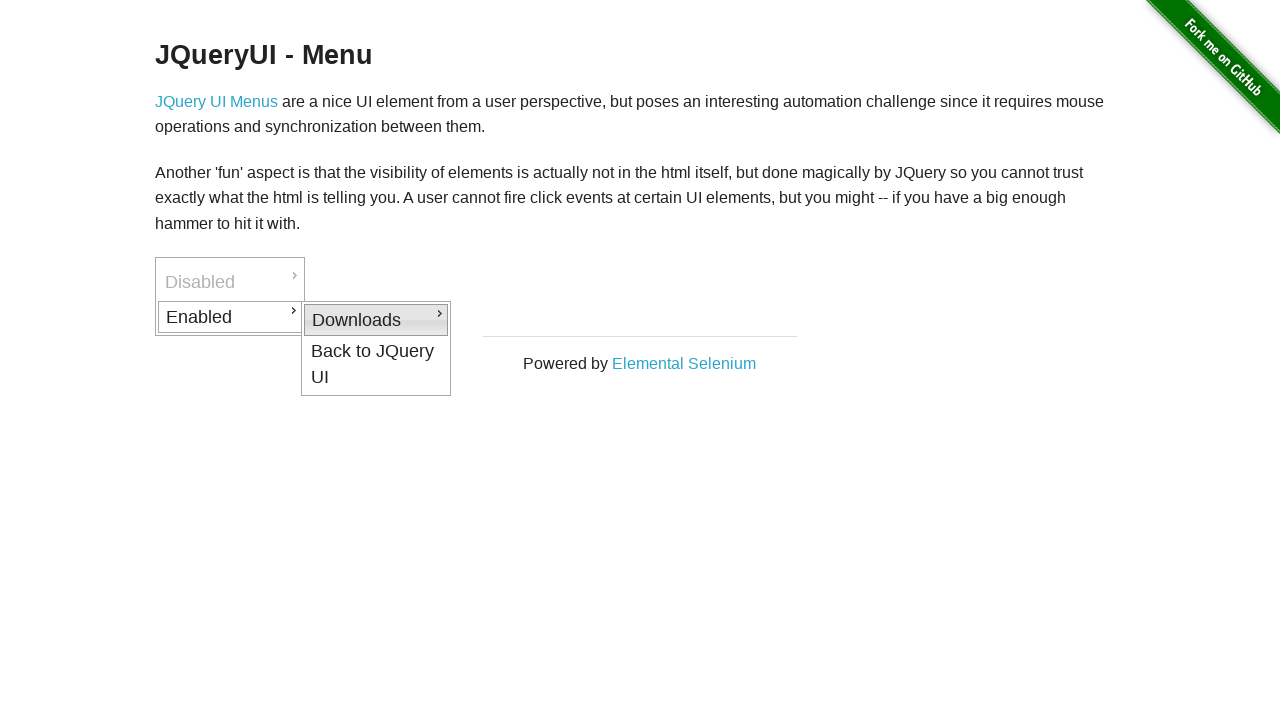

Waited 500ms for Downloads submenu to expand
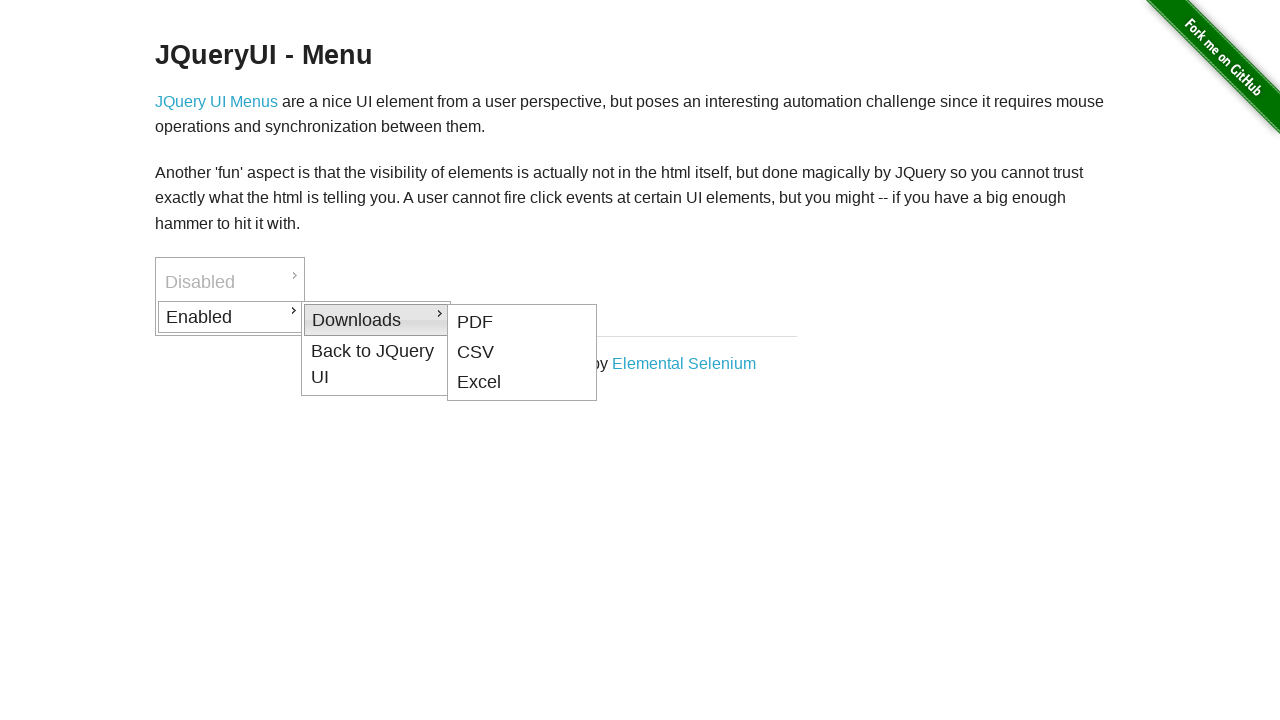

Clicked on PDF download link at (522, 322) on xpath=//a[text()='PDF']
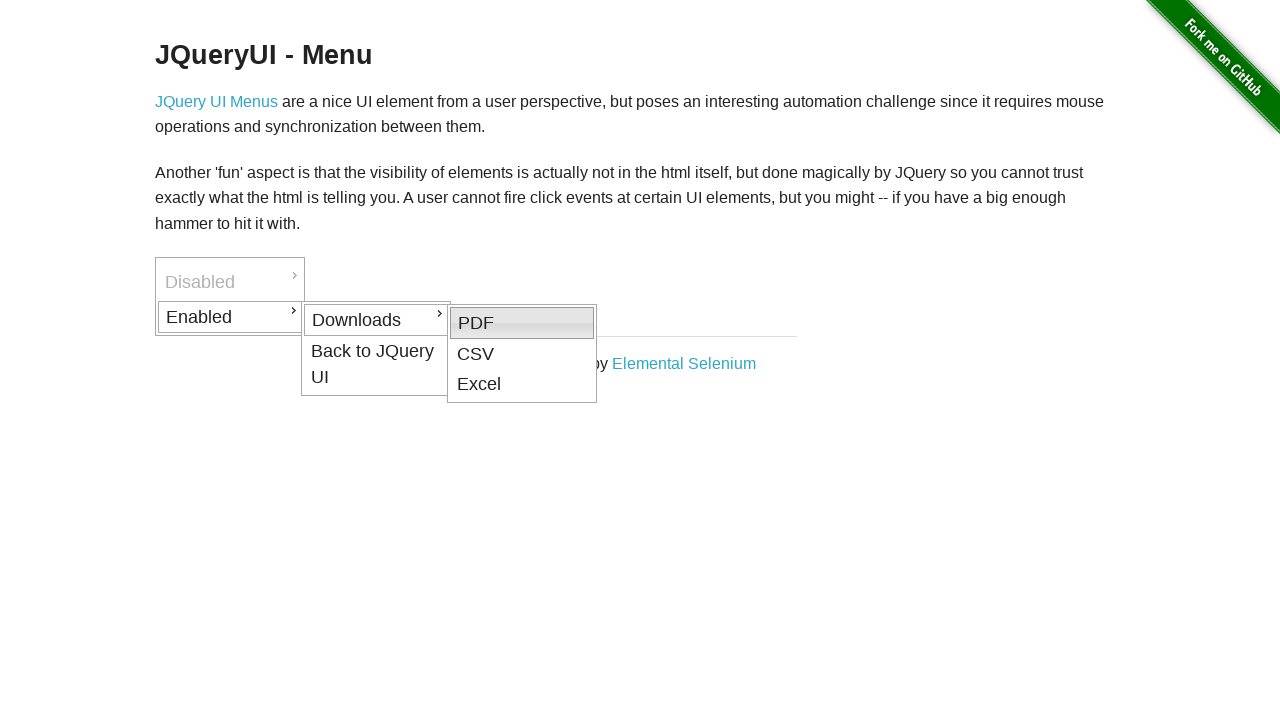

PDF file downloaded successfully
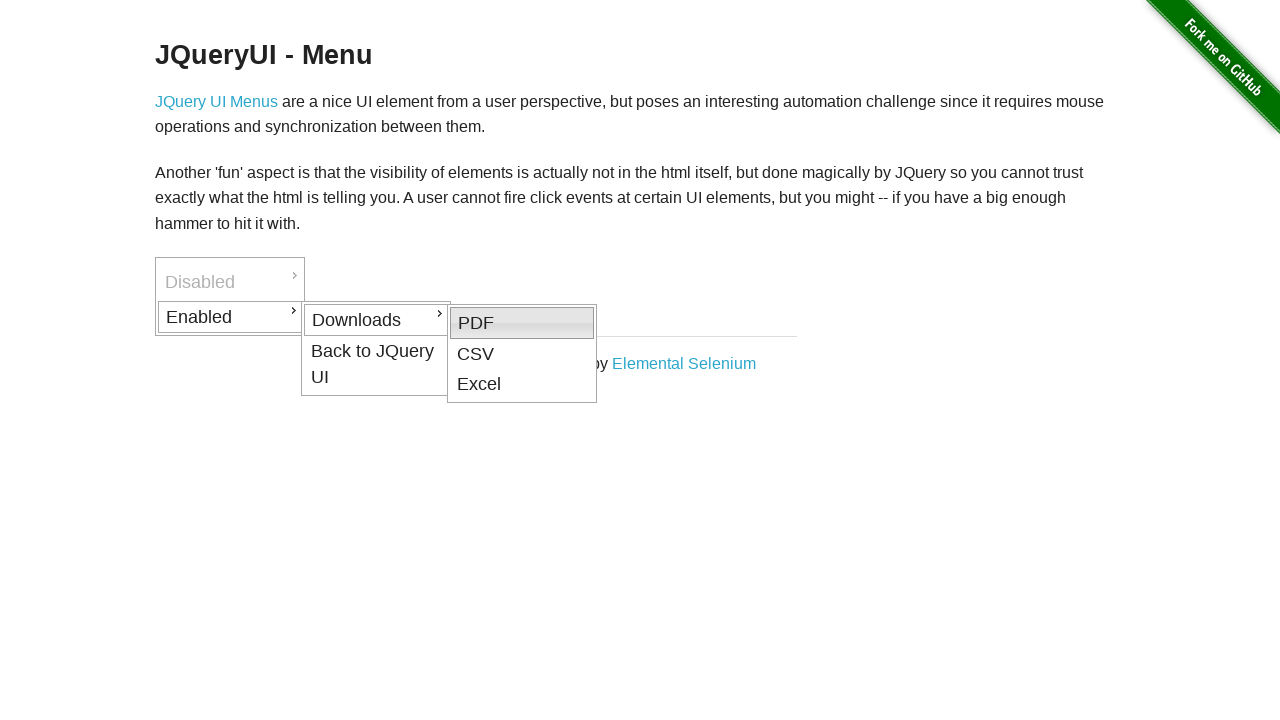

Waited 1500ms after download completion
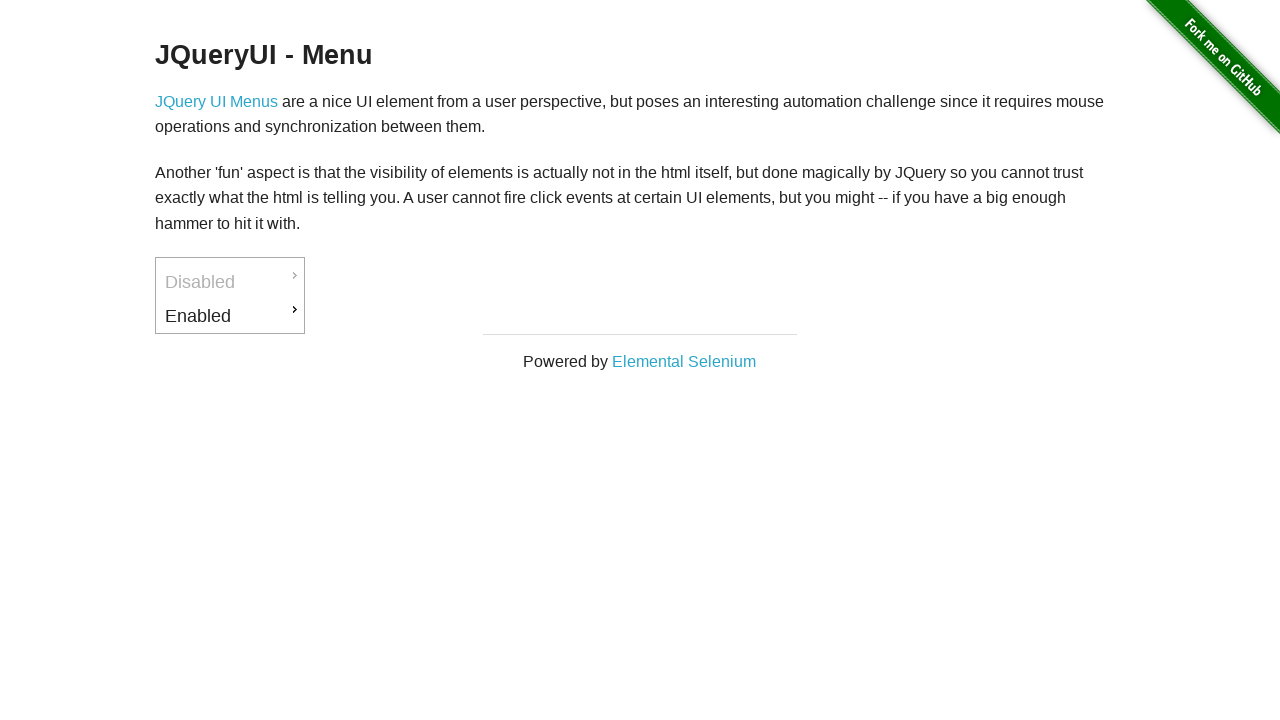

Hovered over Enabled menu item again at (230, 316) on xpath=//a[text()='Enabled']
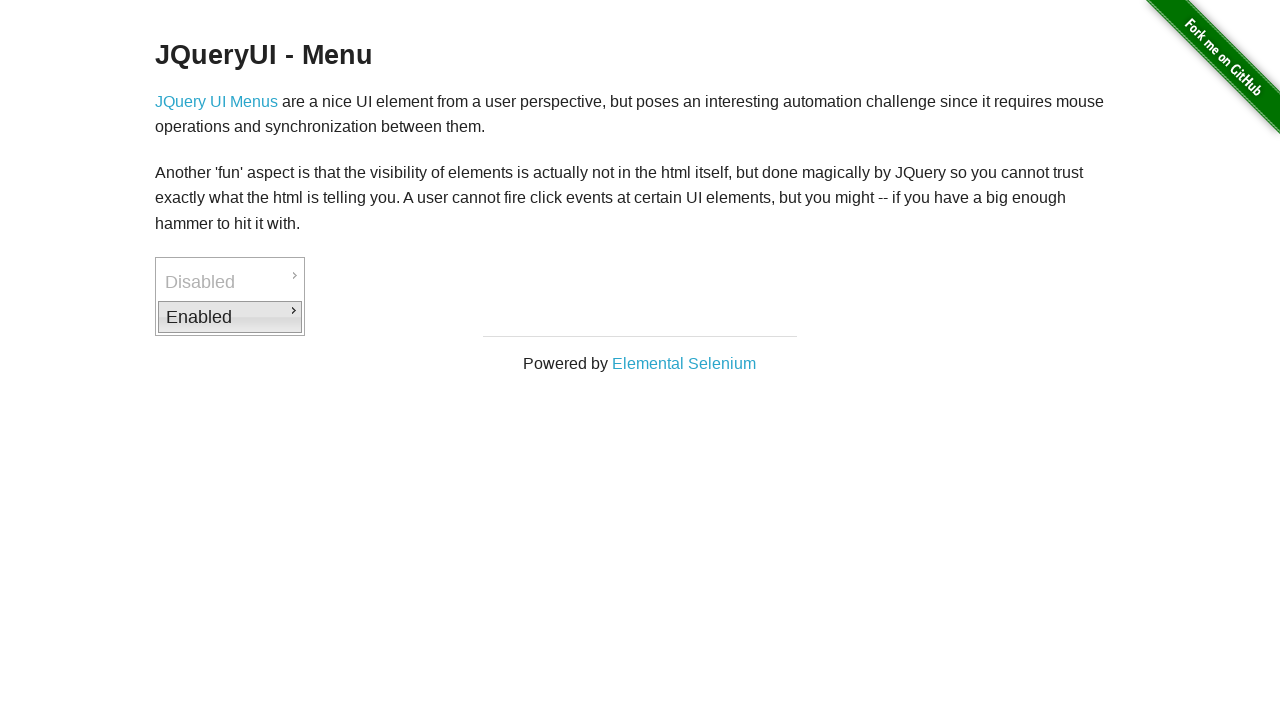

Waited 500ms for menu to respond
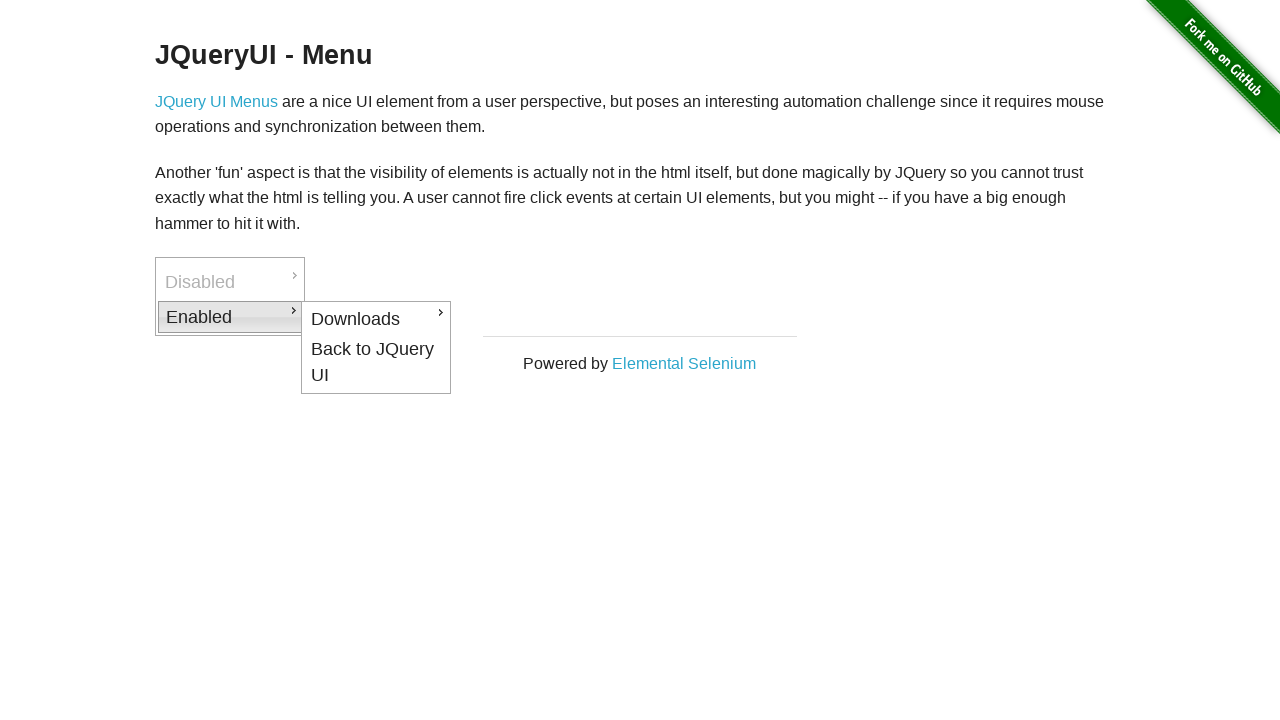

Hovered over Back to JQuery UI option at (376, 362) on xpath=//a[text()='Back to JQuery UI']
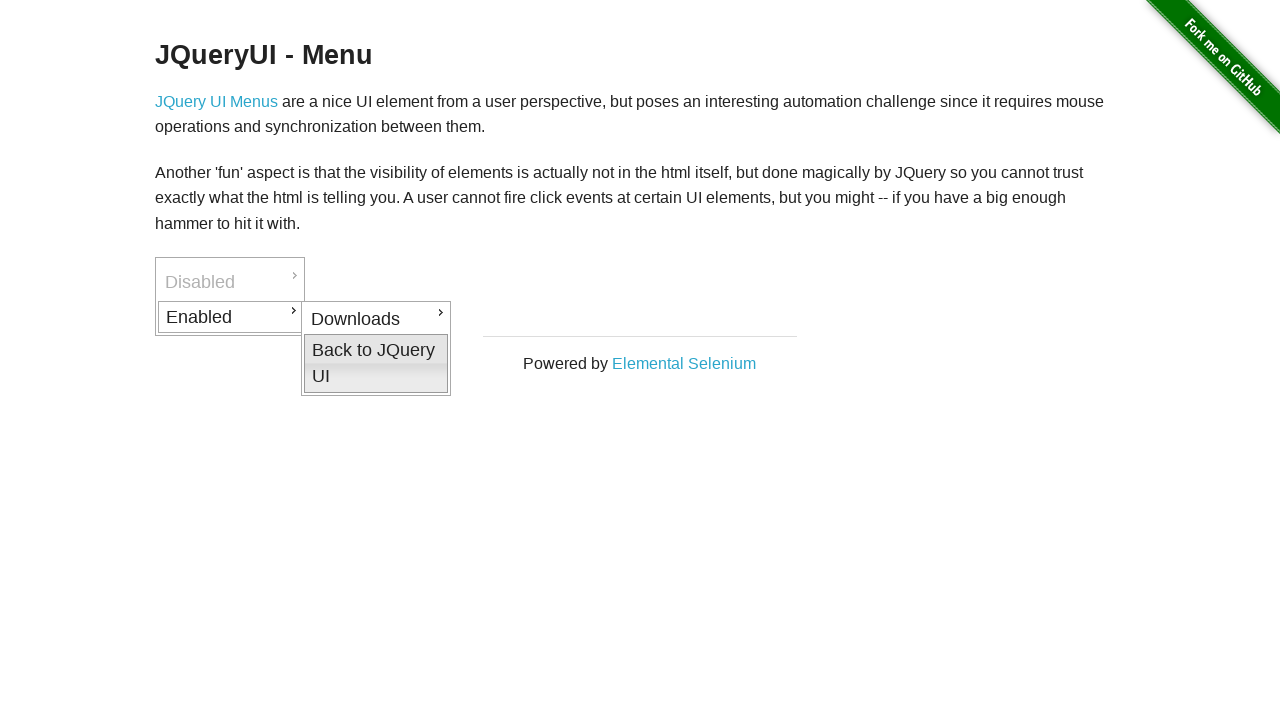

Clicked on Back to JQuery UI link at (376, 363) on xpath=//a[text()='Back to JQuery UI']
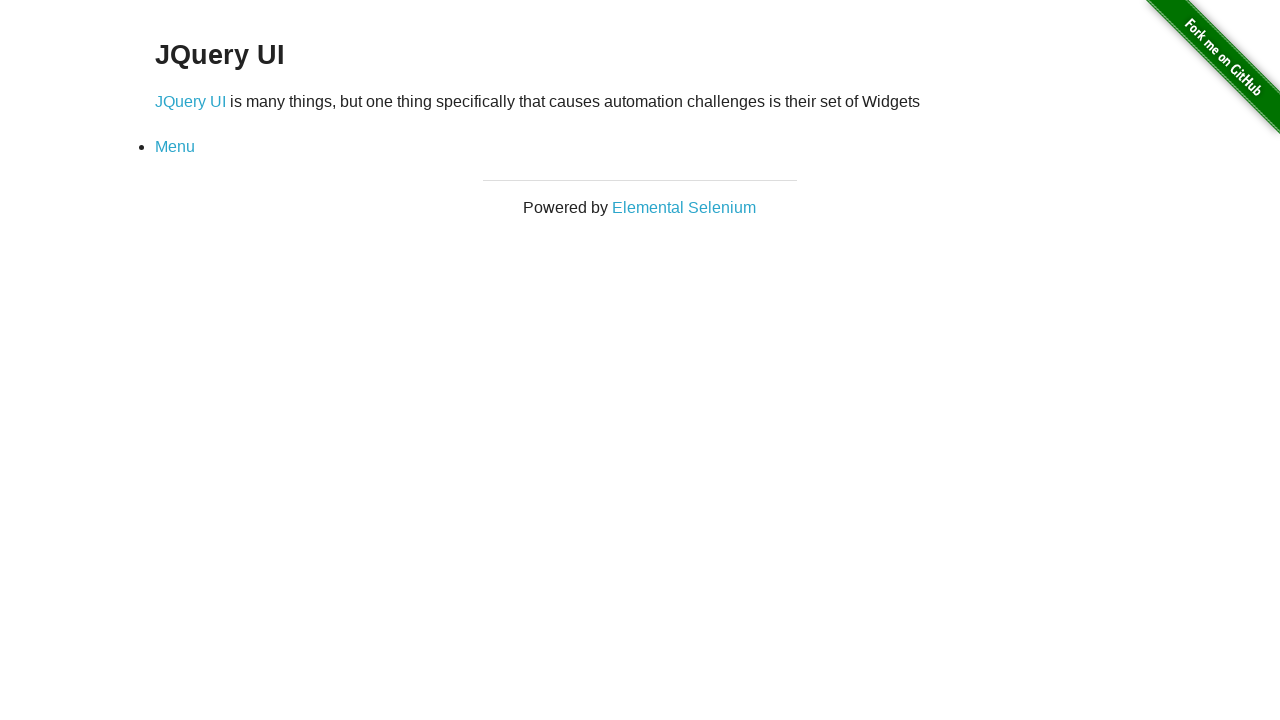

Page loaded after navigating back
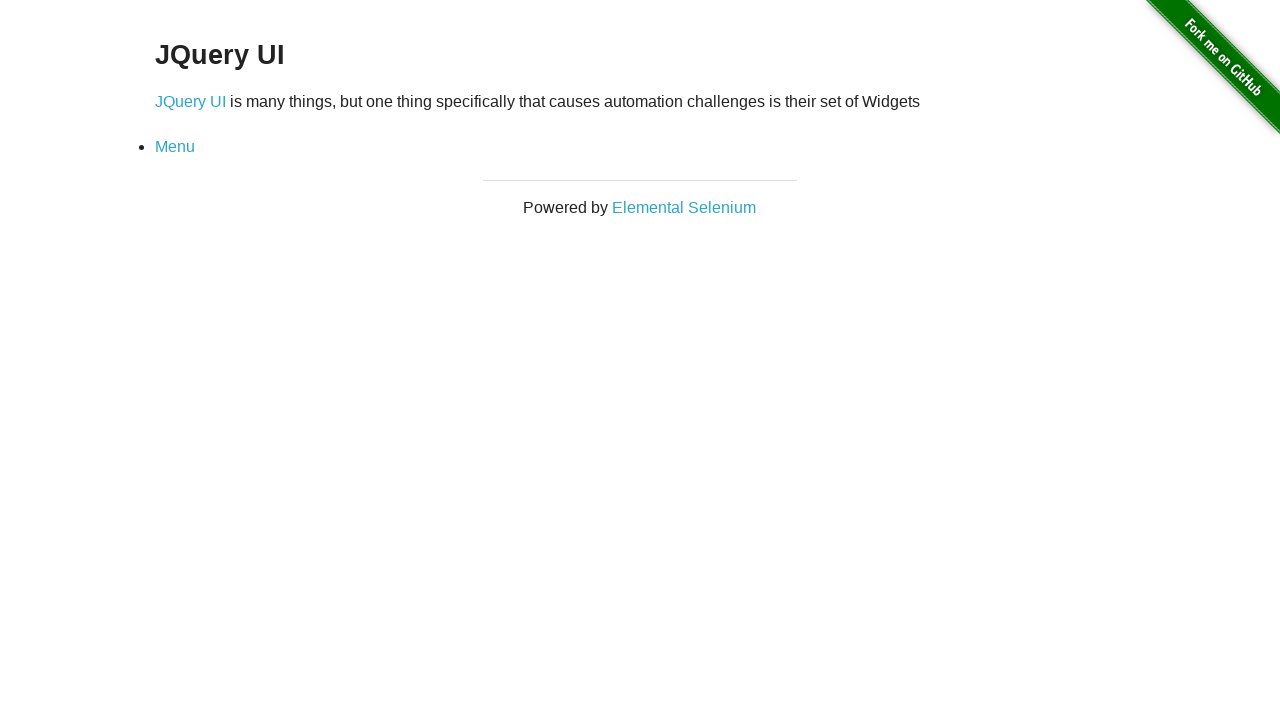

Clicked on Menu link at (175, 147) on xpath=//a[text()='Menu']
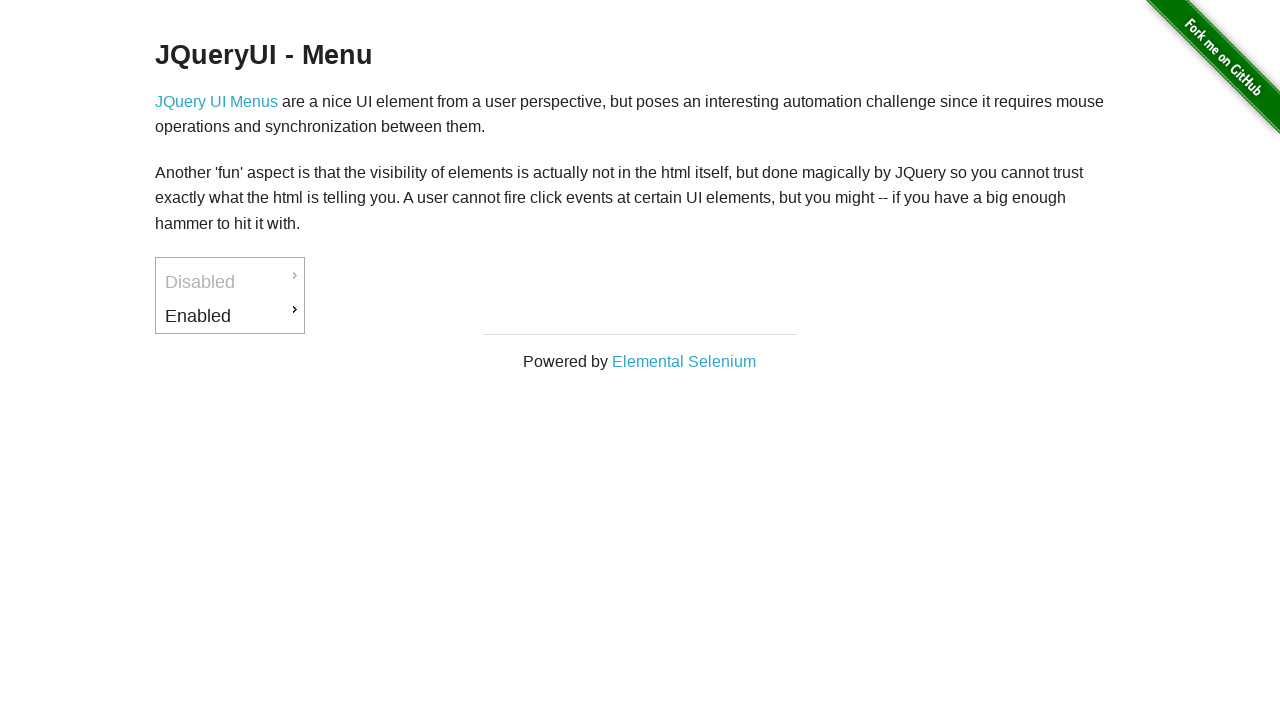

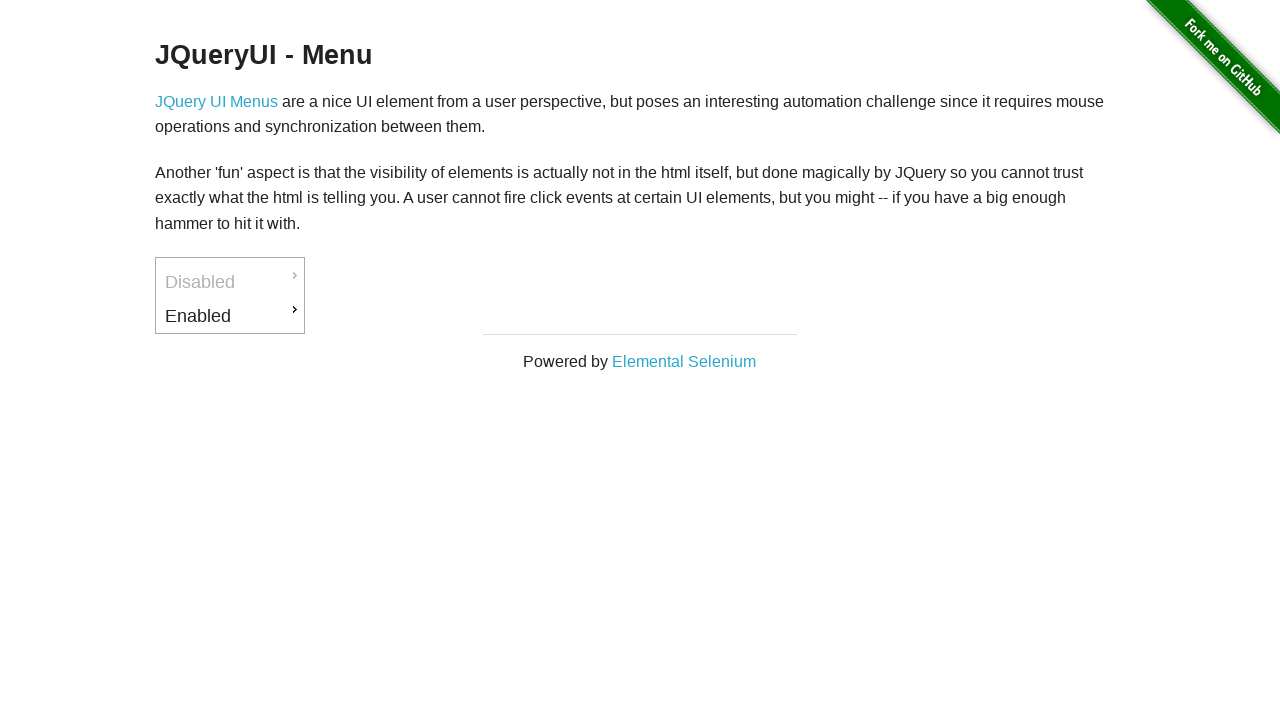